Tests clicking a button and using explicit wait for a message element to become visible, then verifies the message text

Starting URL: https://eviltester.github.io/supportclasses/#2000

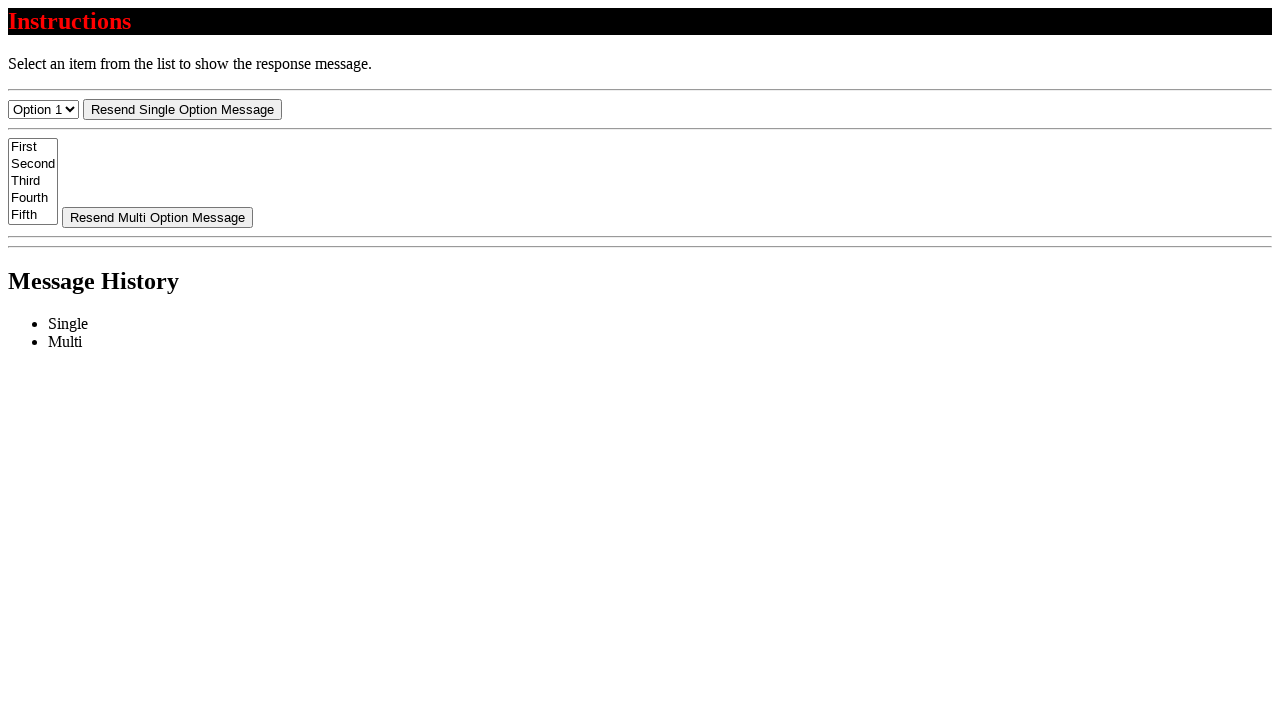

Navigated to explicit wait test page
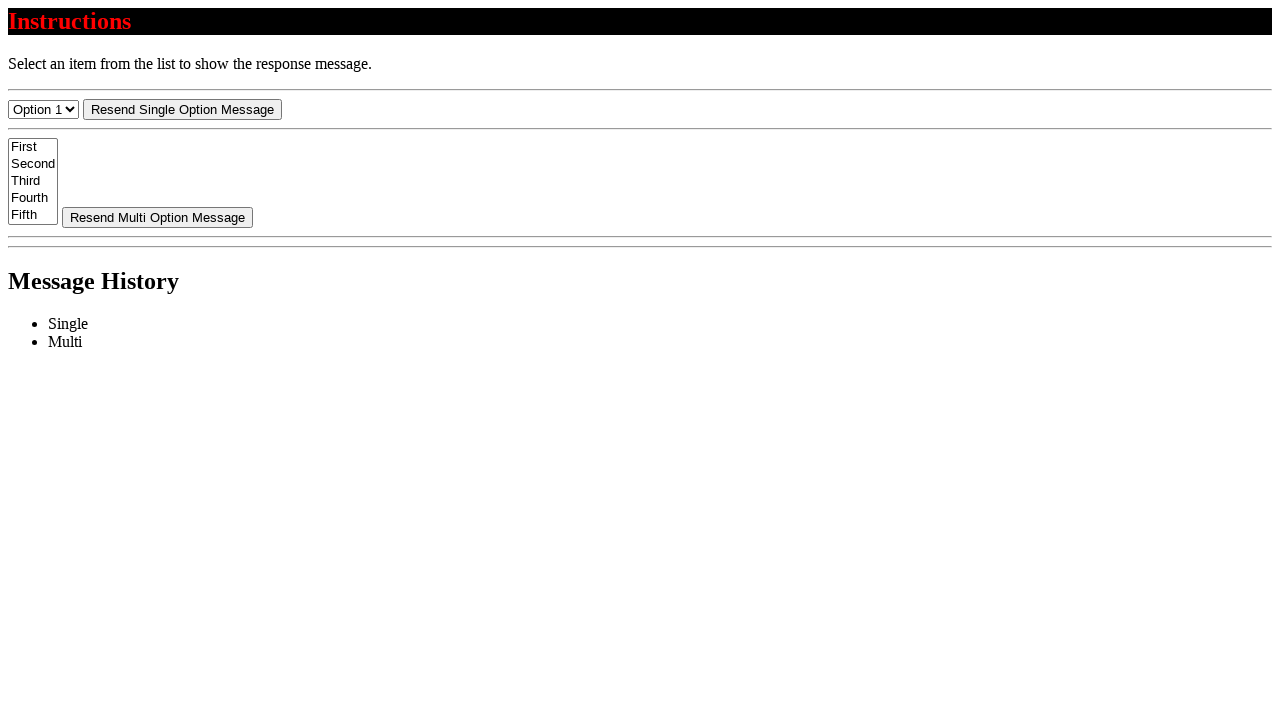

Clicked the resend button at (182, 109) on #resend-select
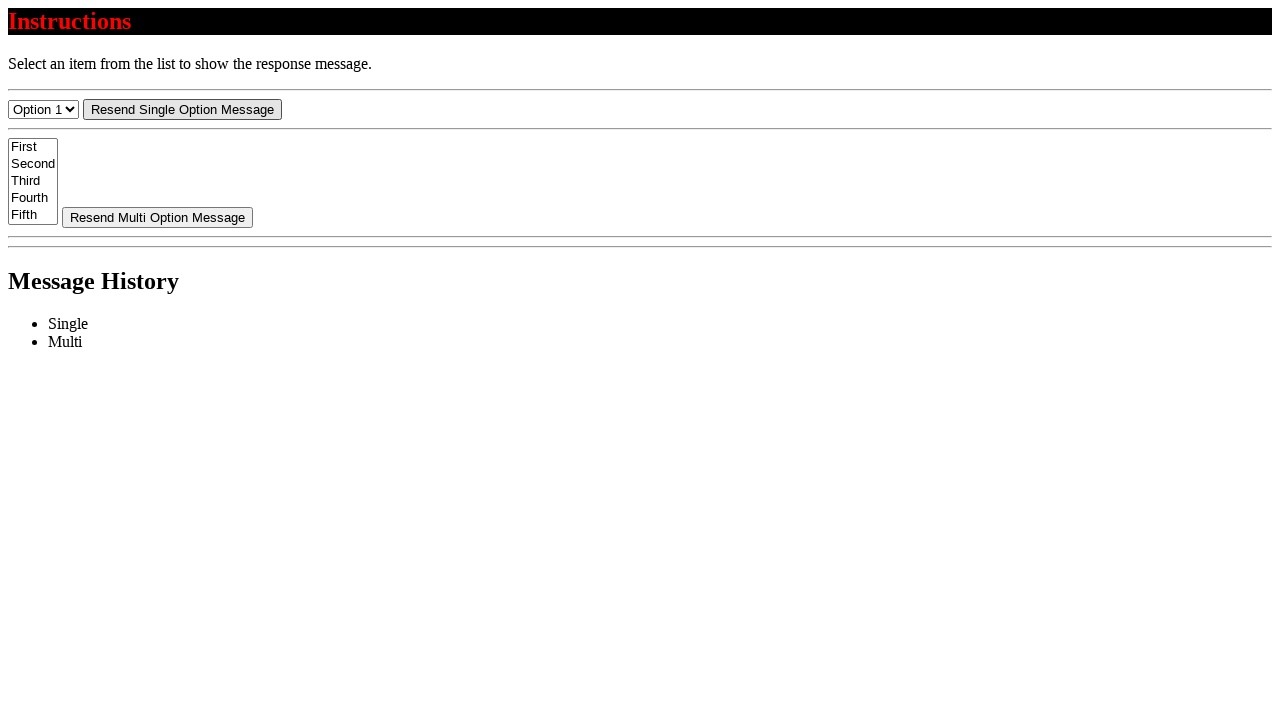

Message element became visible after explicit wait
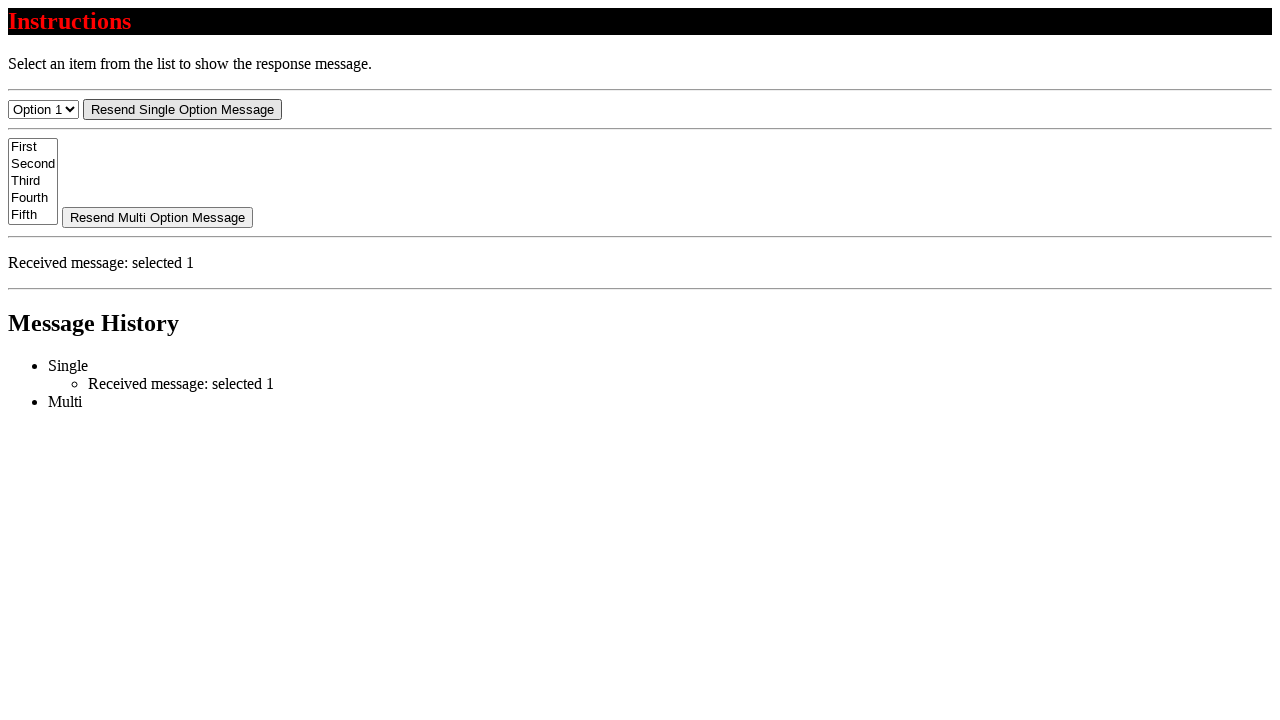

Located the message element
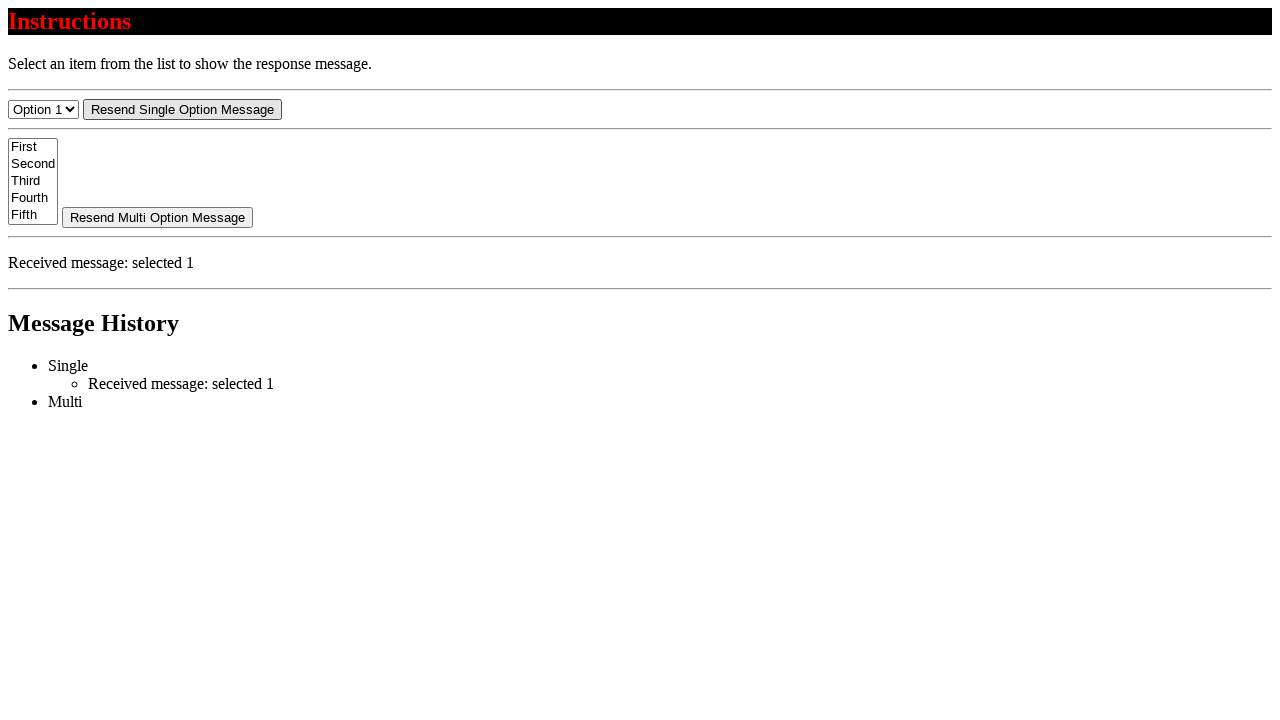

Verified message text starts with 'Received message:'
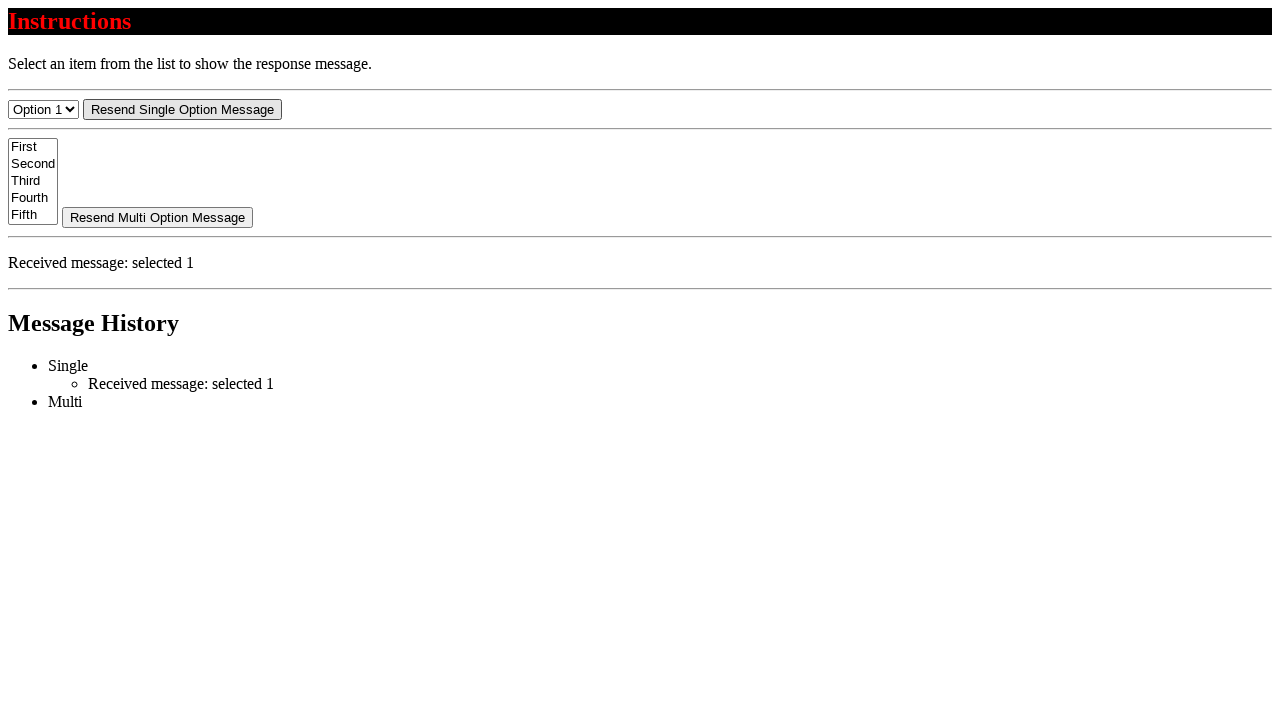

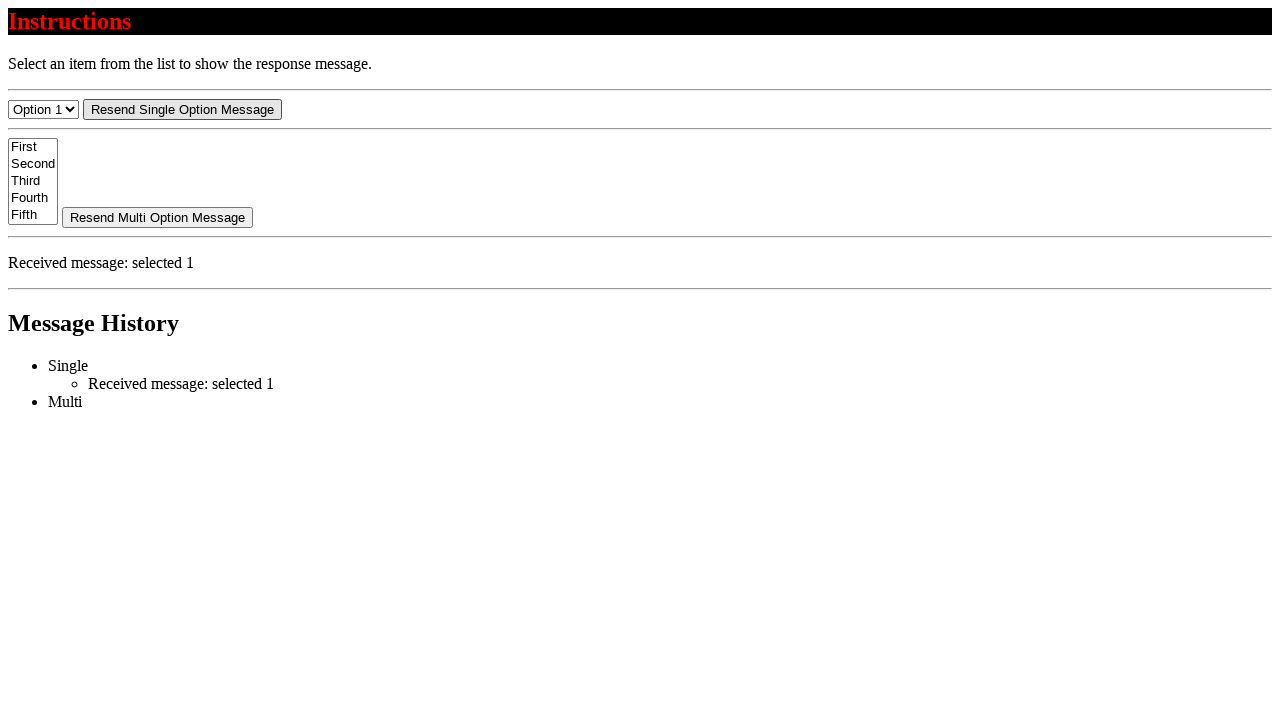